Scrolls down the page three times using Page Down key presses

Starting URL: https://www.ingroceries.co.uk/

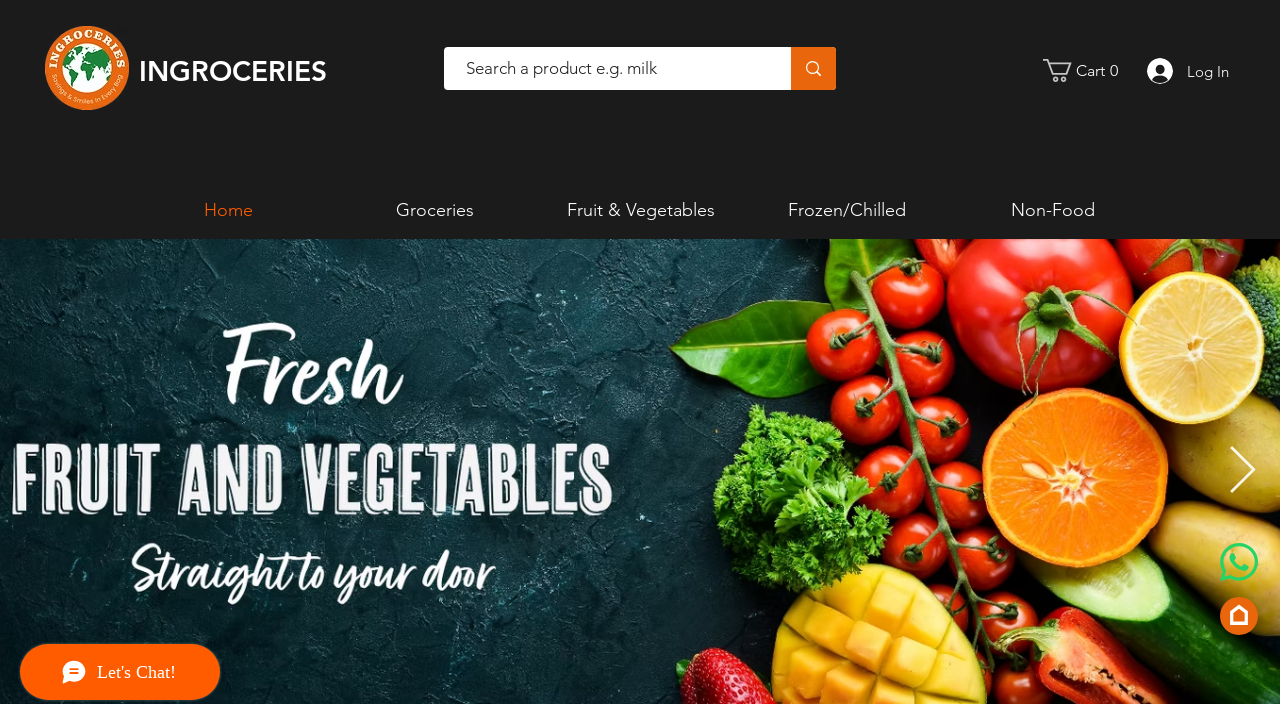

Pressed Page Down key (first scroll)
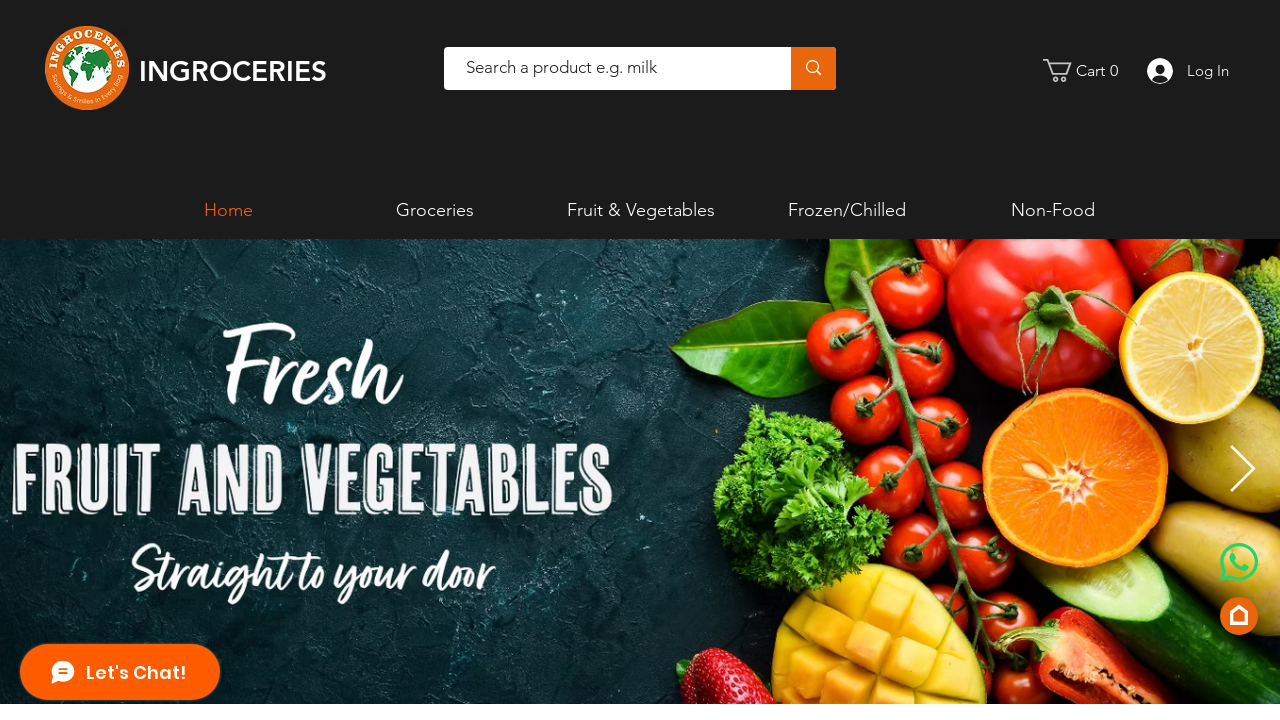

Waited 1000ms after first Page Down
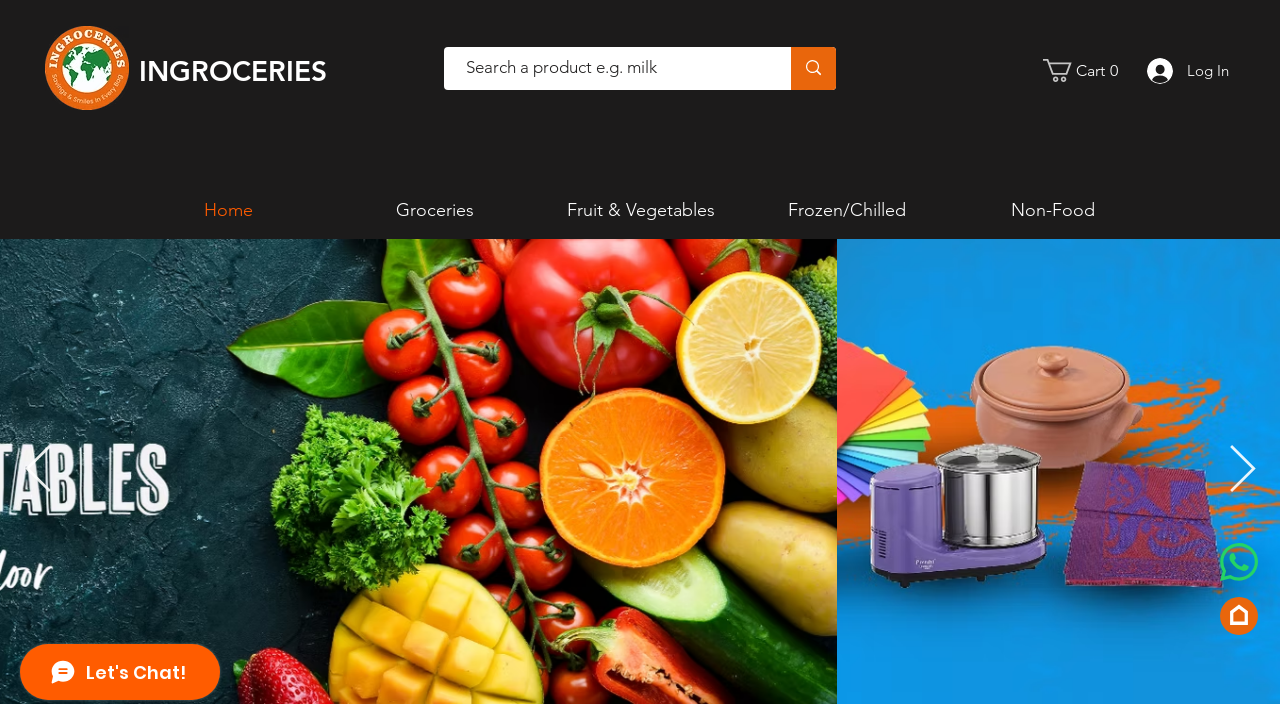

Pressed Page Down key (second scroll)
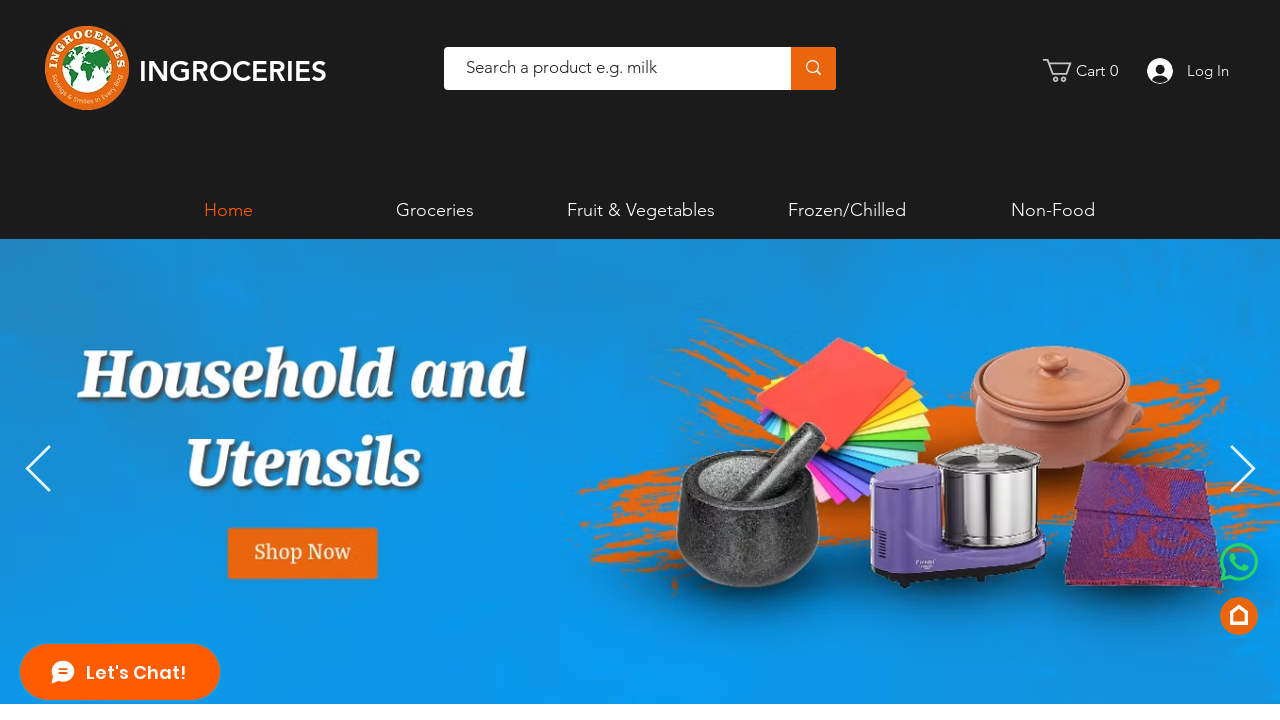

Waited 1000ms after second Page Down
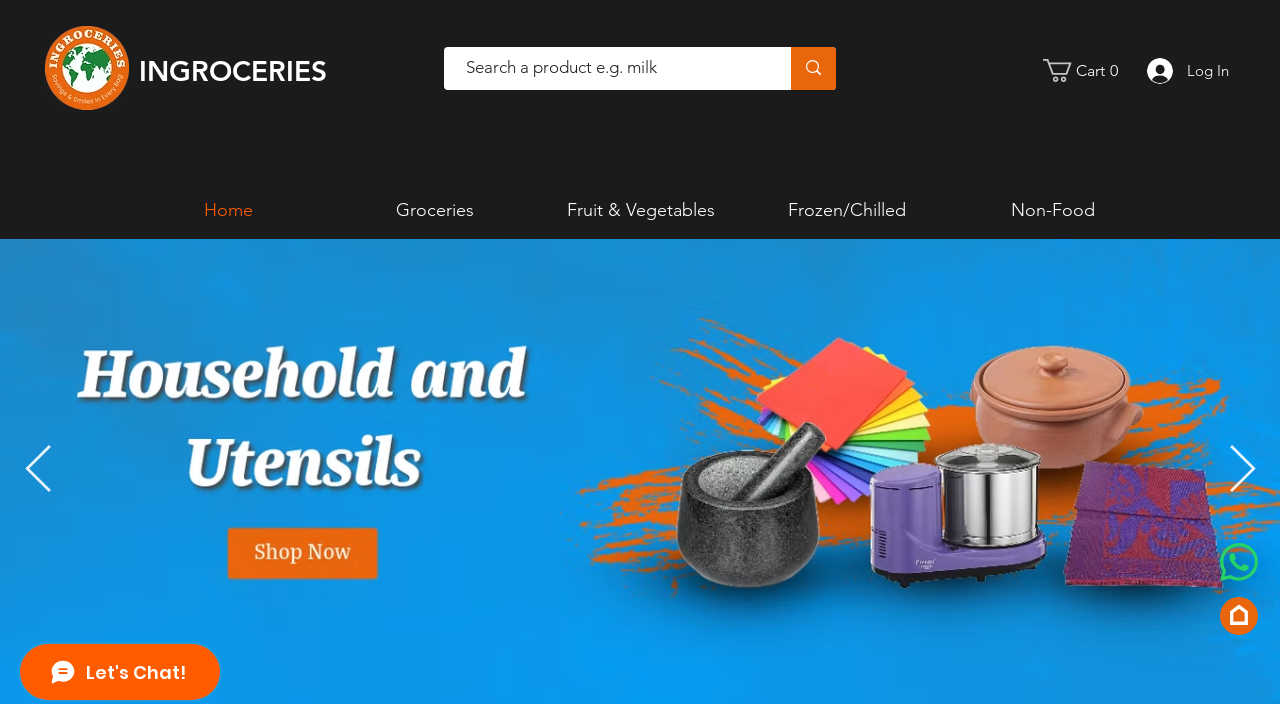

Pressed Page Down key (third scroll)
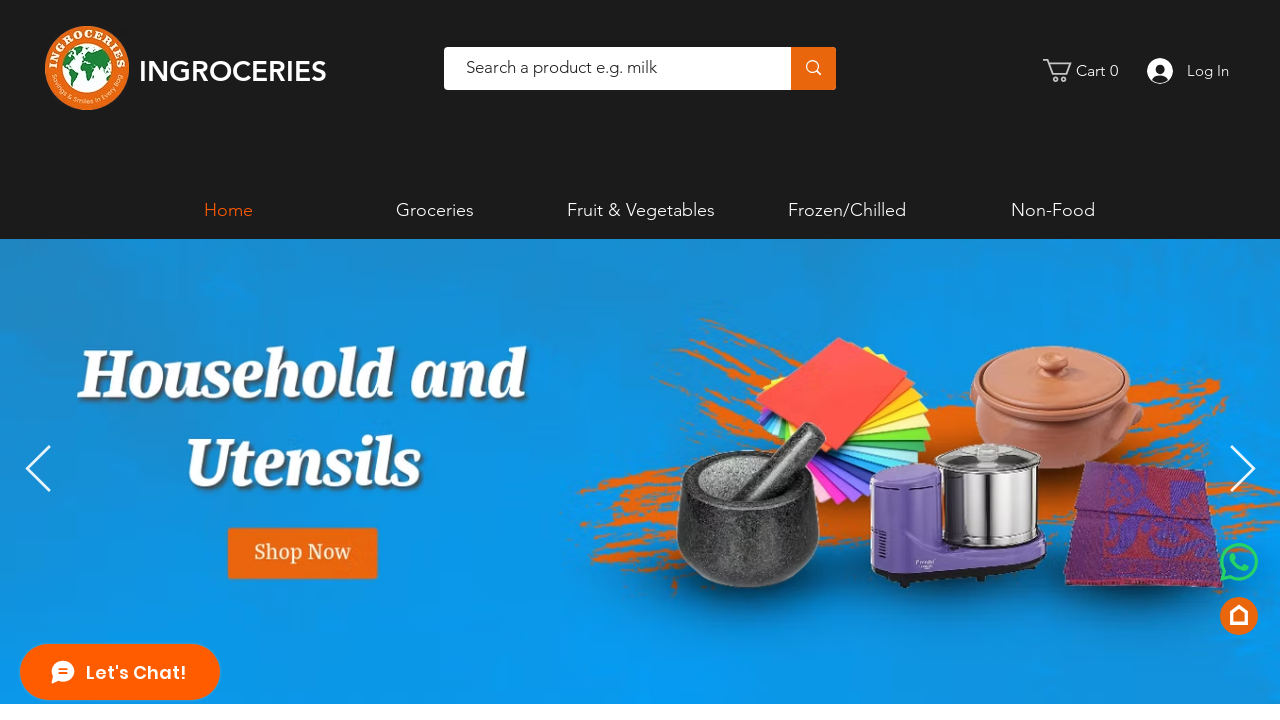

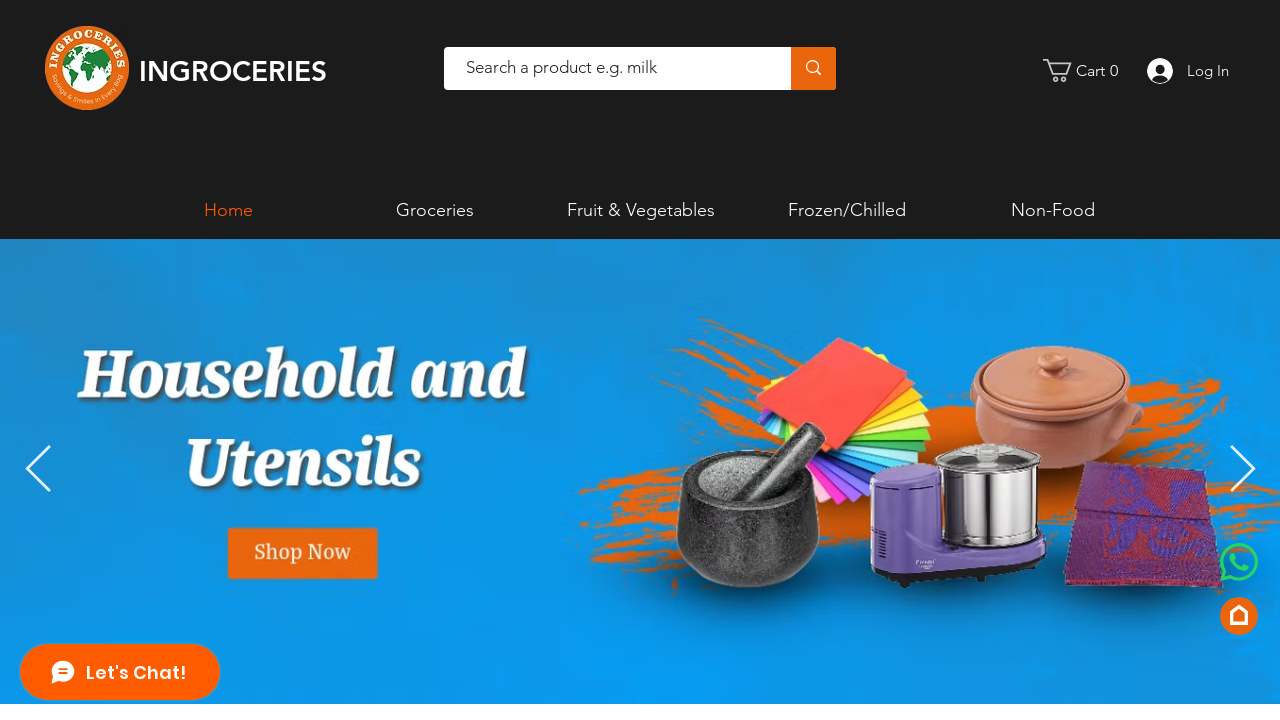